Opens the Paytm website and maximizes the browser window to verify basic page load functionality

Starting URL: https://www.paytm.com

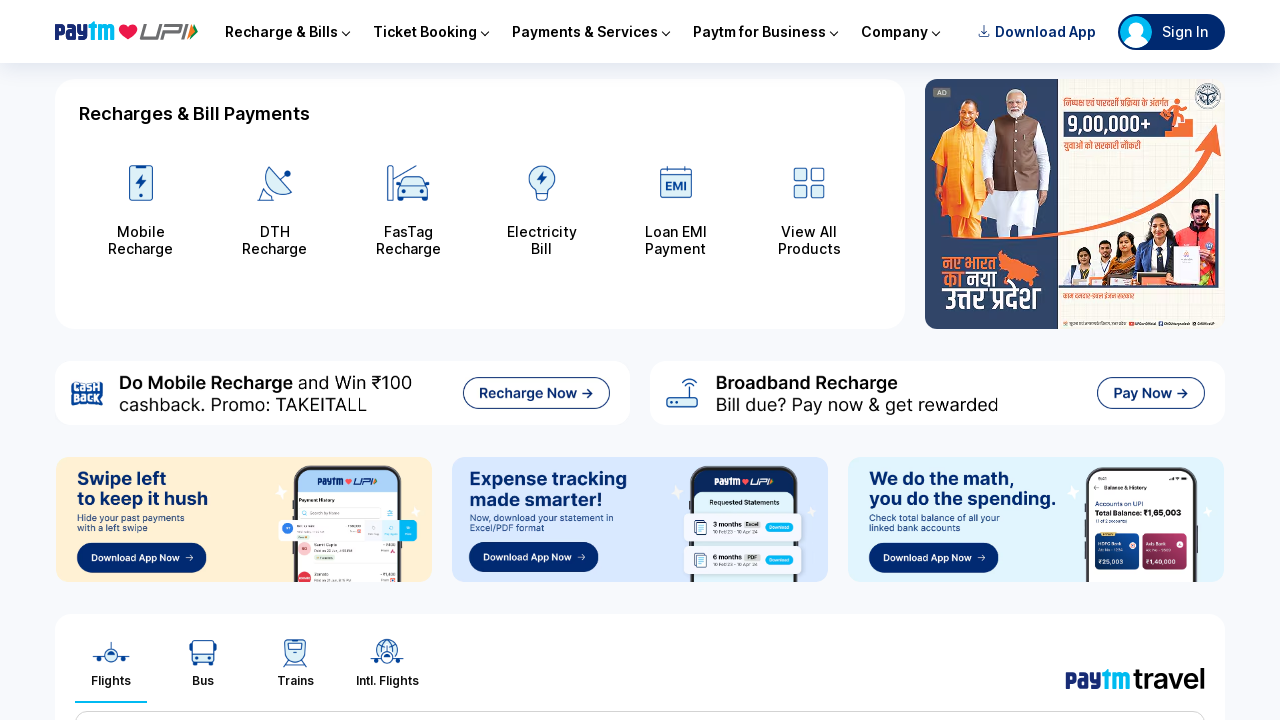

Set viewport size to 1920x1080 to maximize browser window
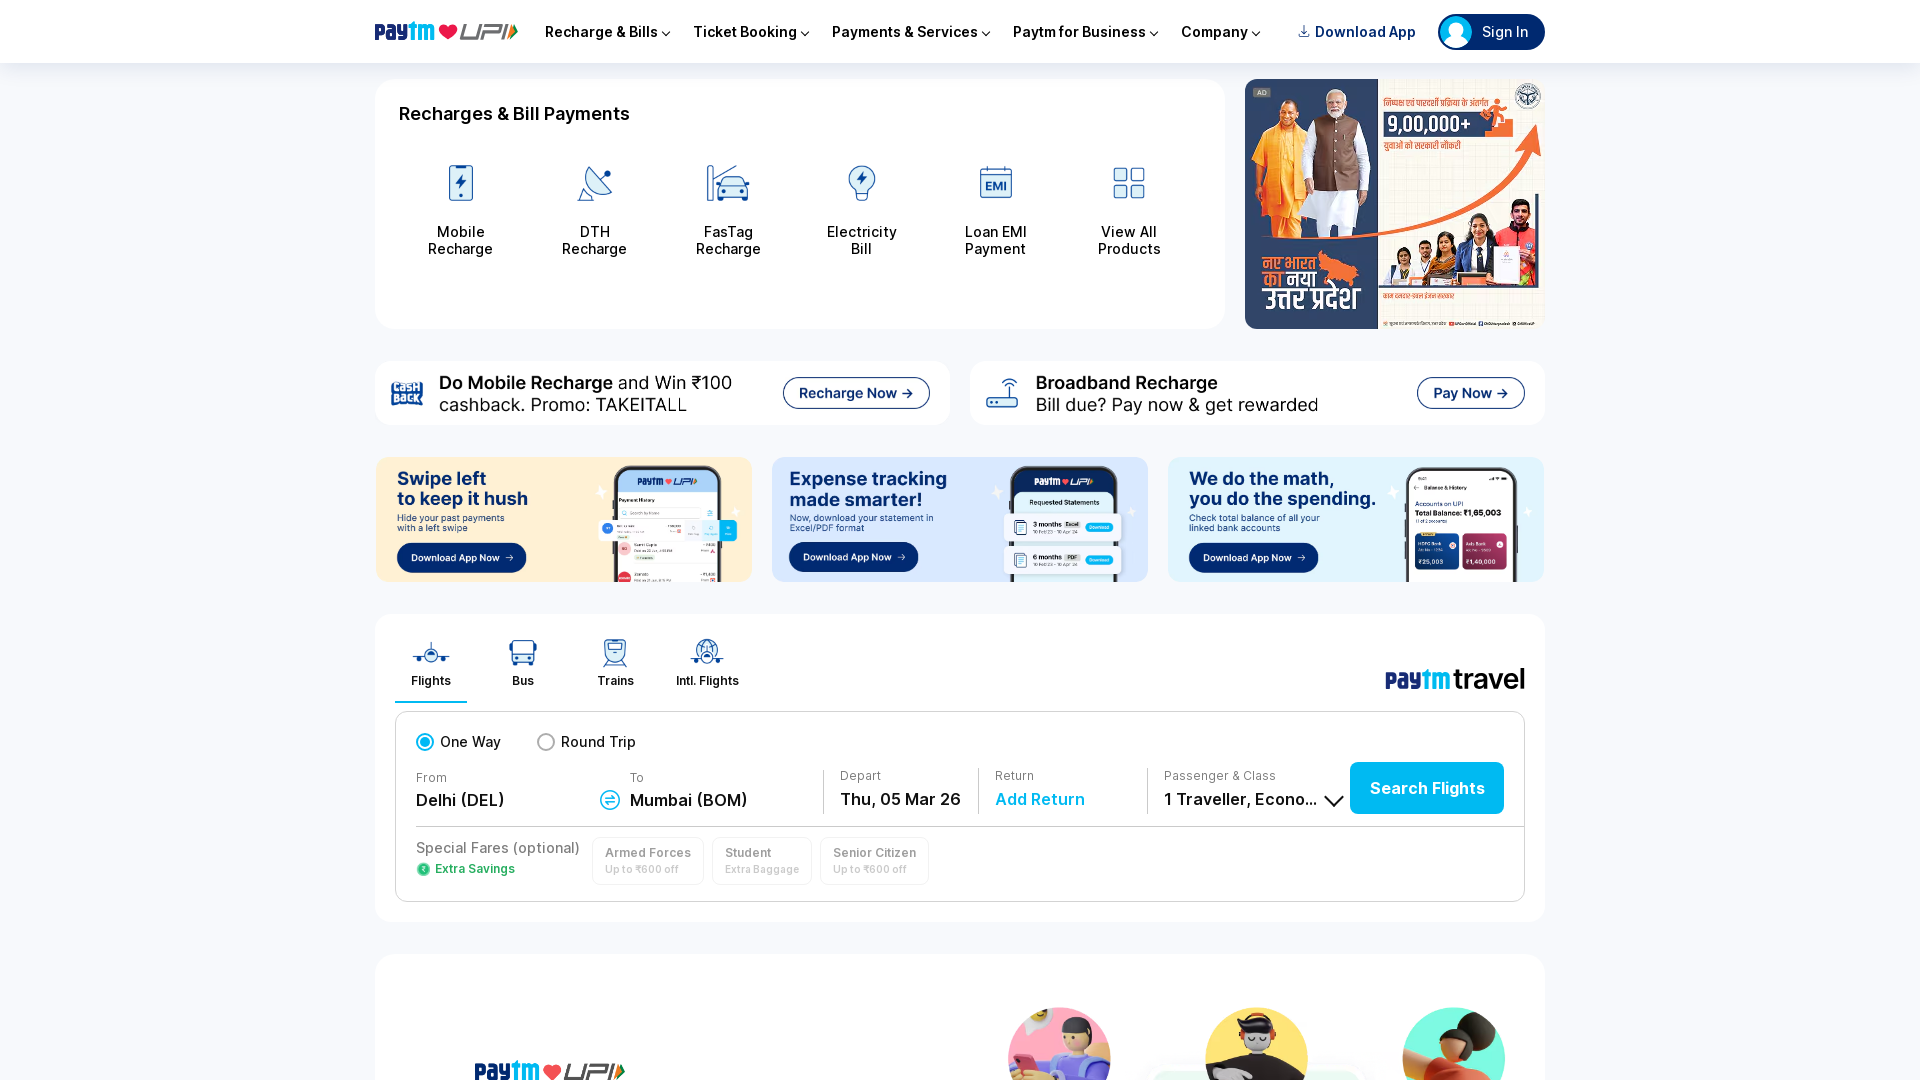

Paytm website page loaded completely (domcontentloaded)
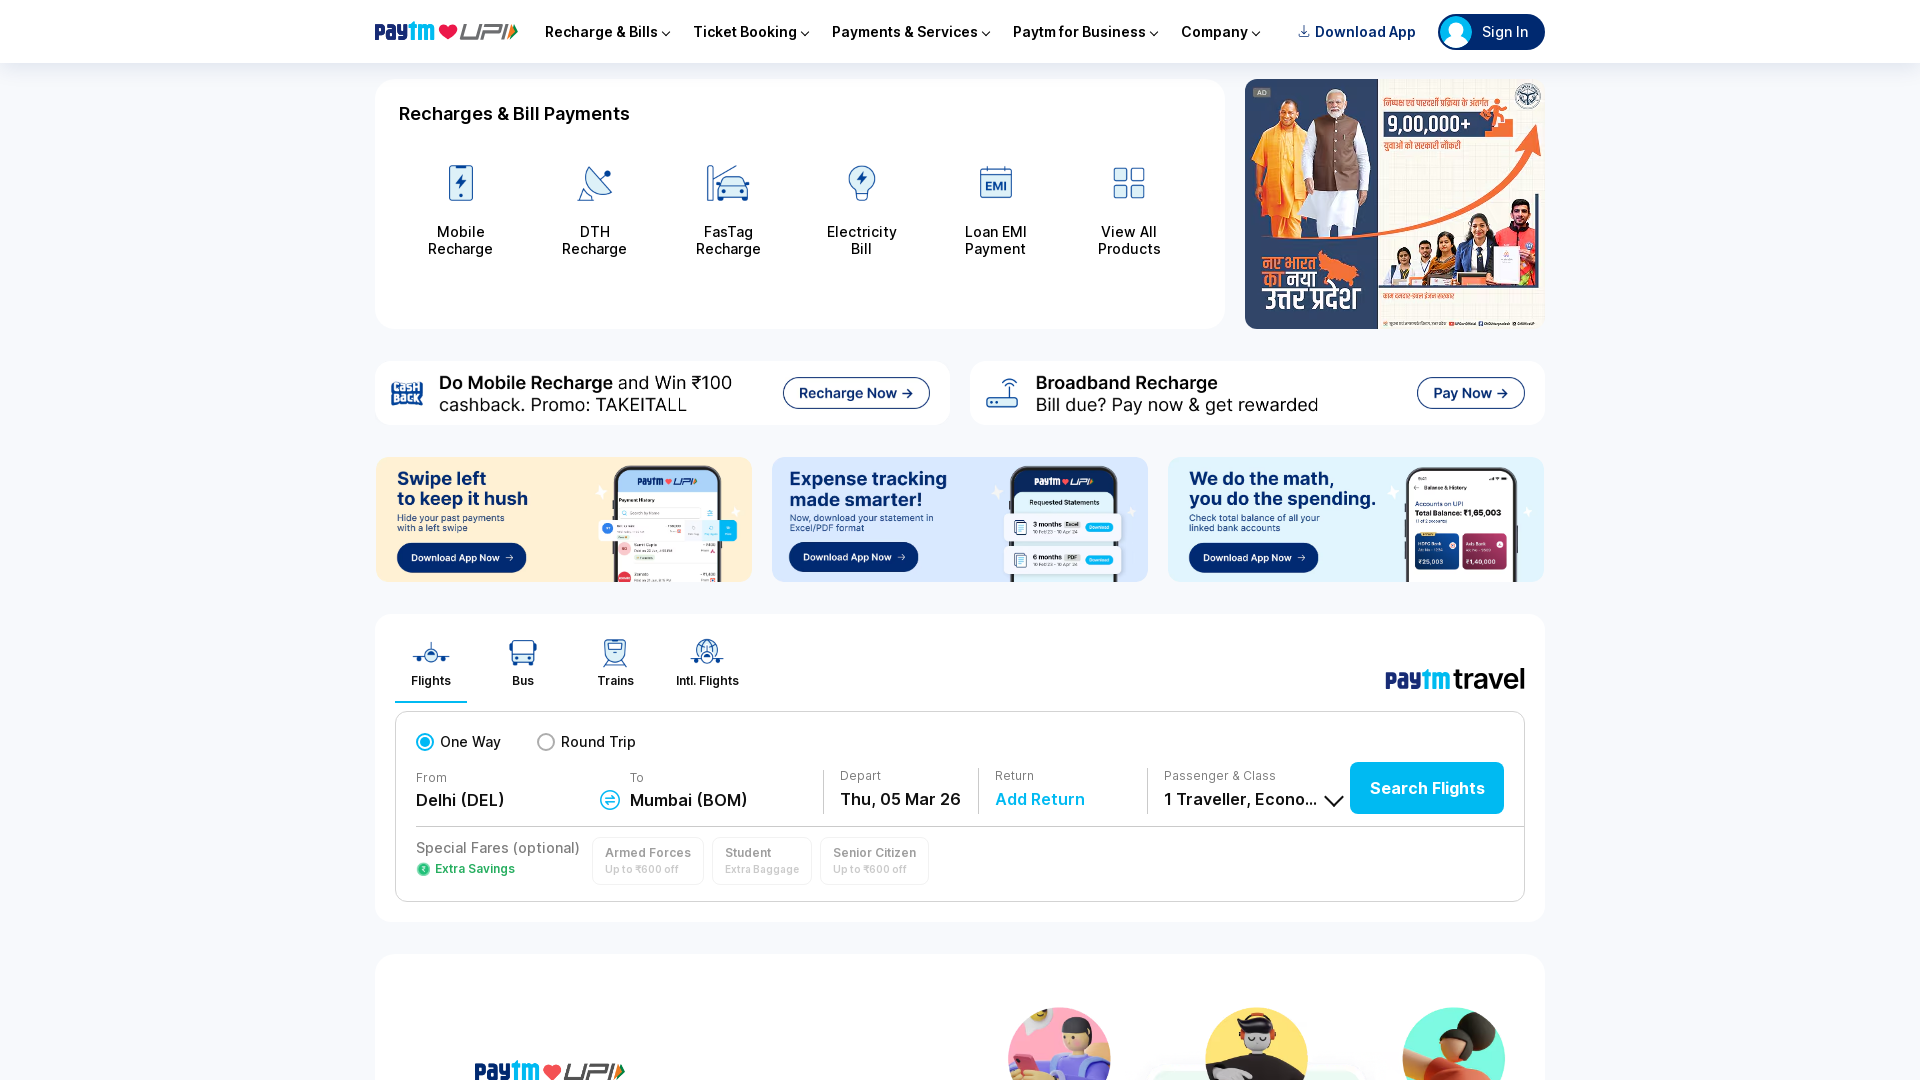

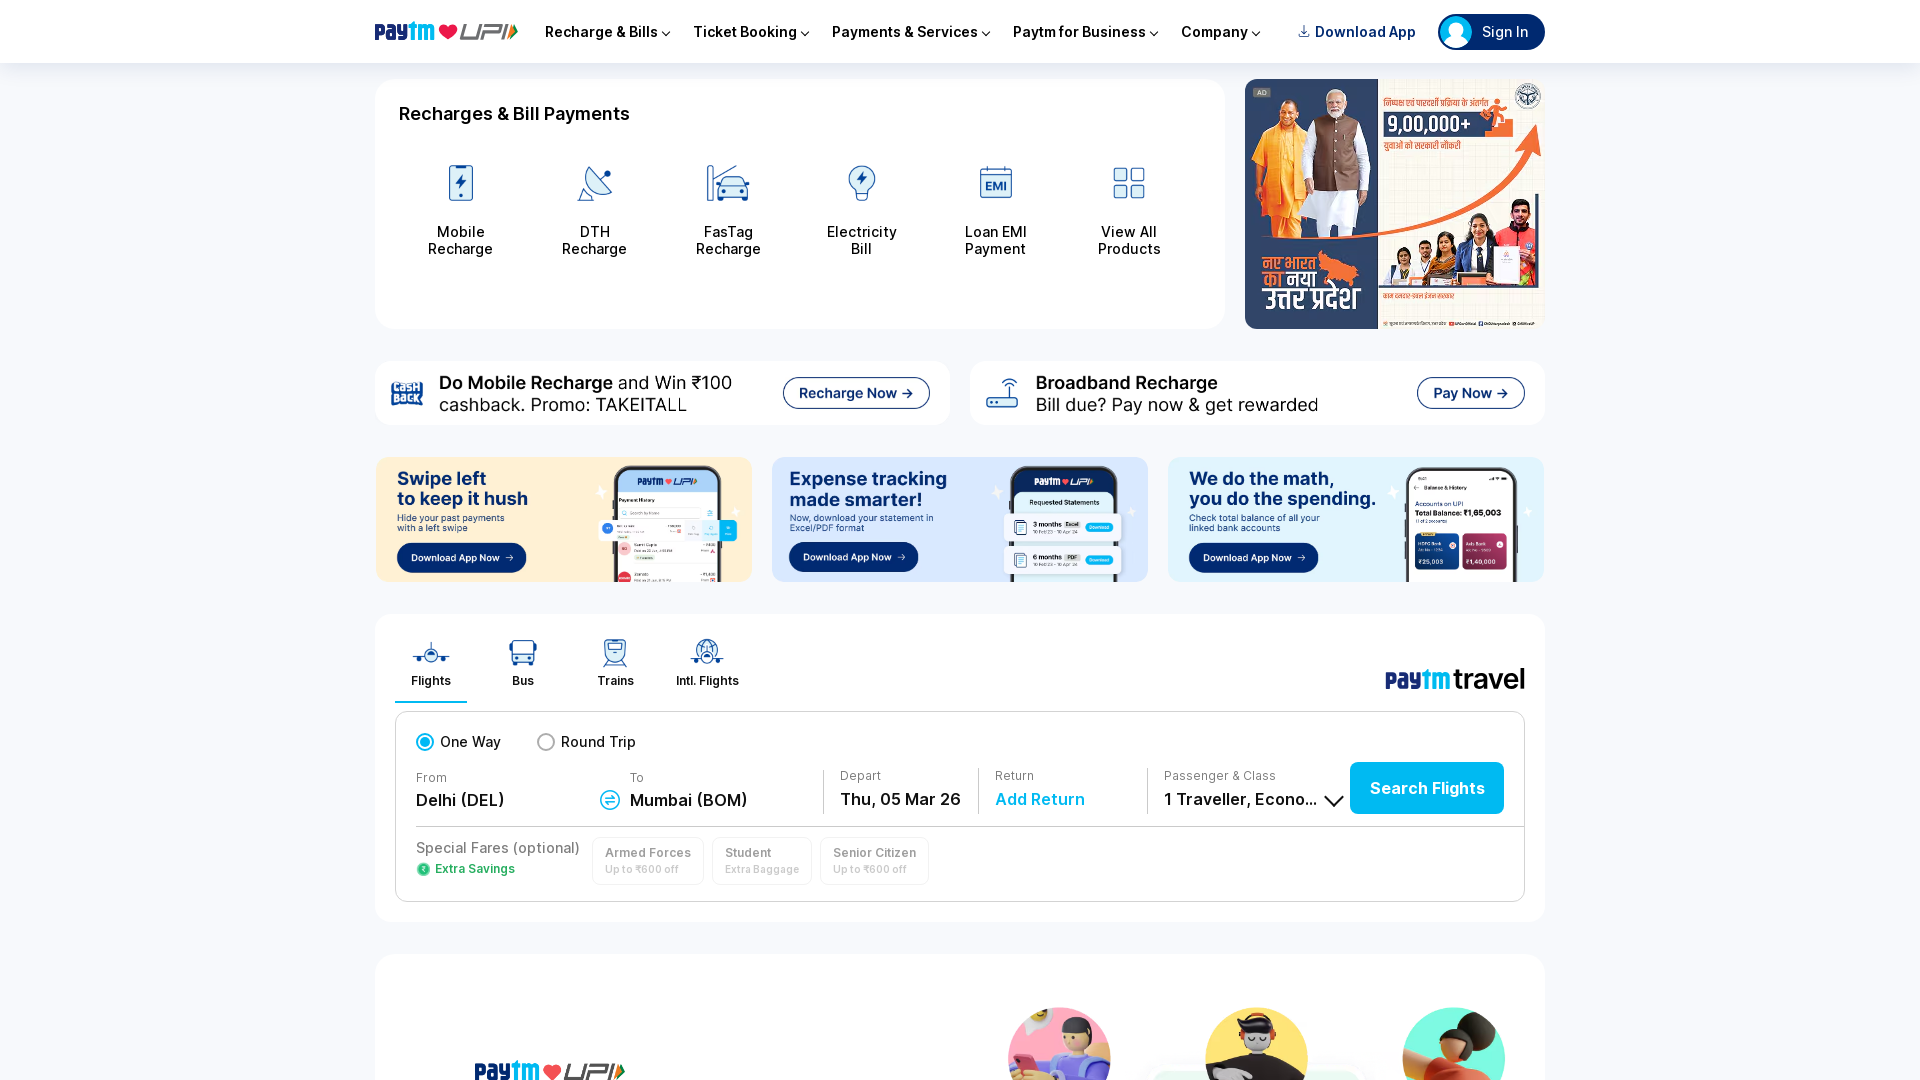